Tests handling of a simple JavaScript alert by clicking a button, accepting the alert, and verifying the result message

Starting URL: http://the-internet.herokuapp.com/javascript_alerts

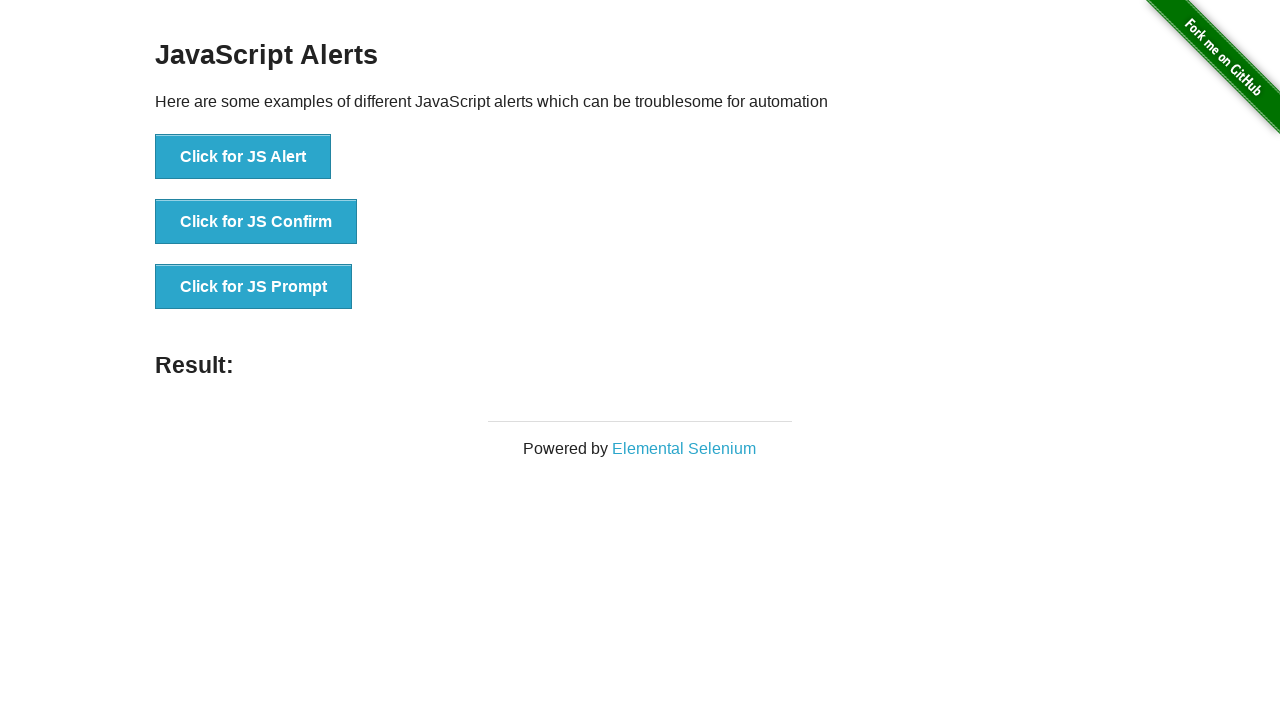

Clicked button to trigger JavaScript alert at (243, 157) on xpath=//button[text()='Click for JS Alert']
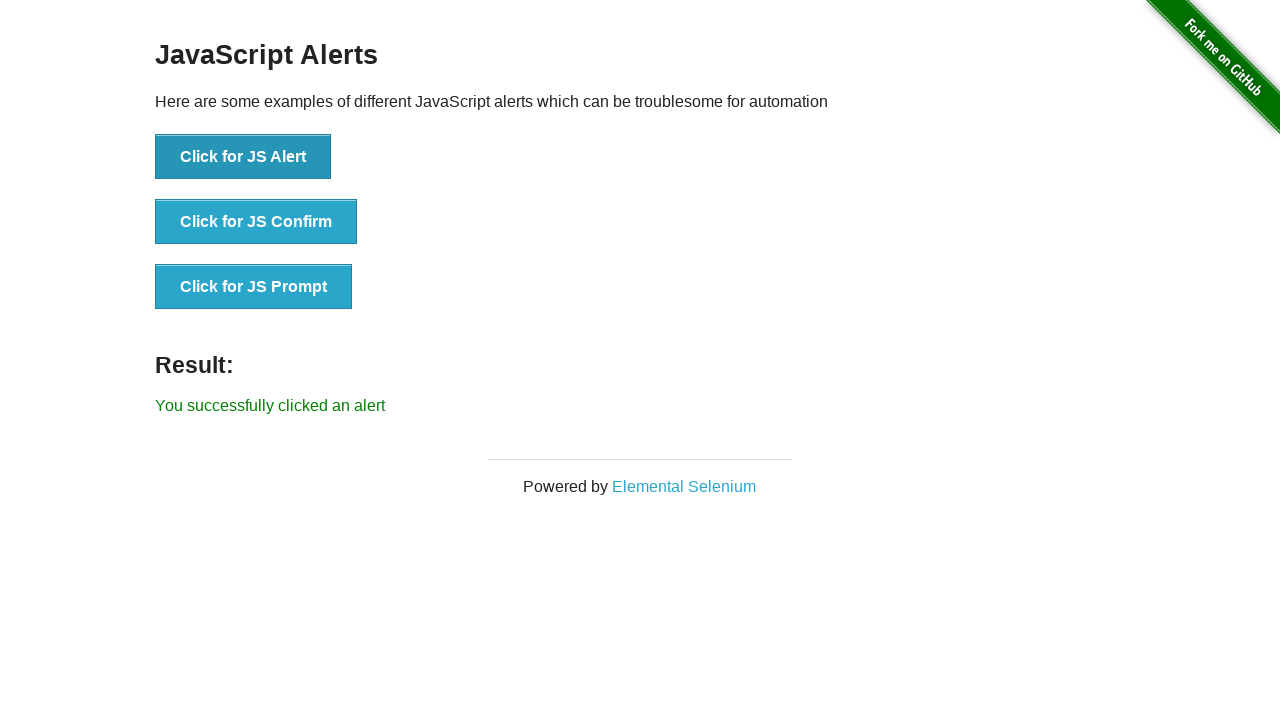

Set up dialog handler to accept alert
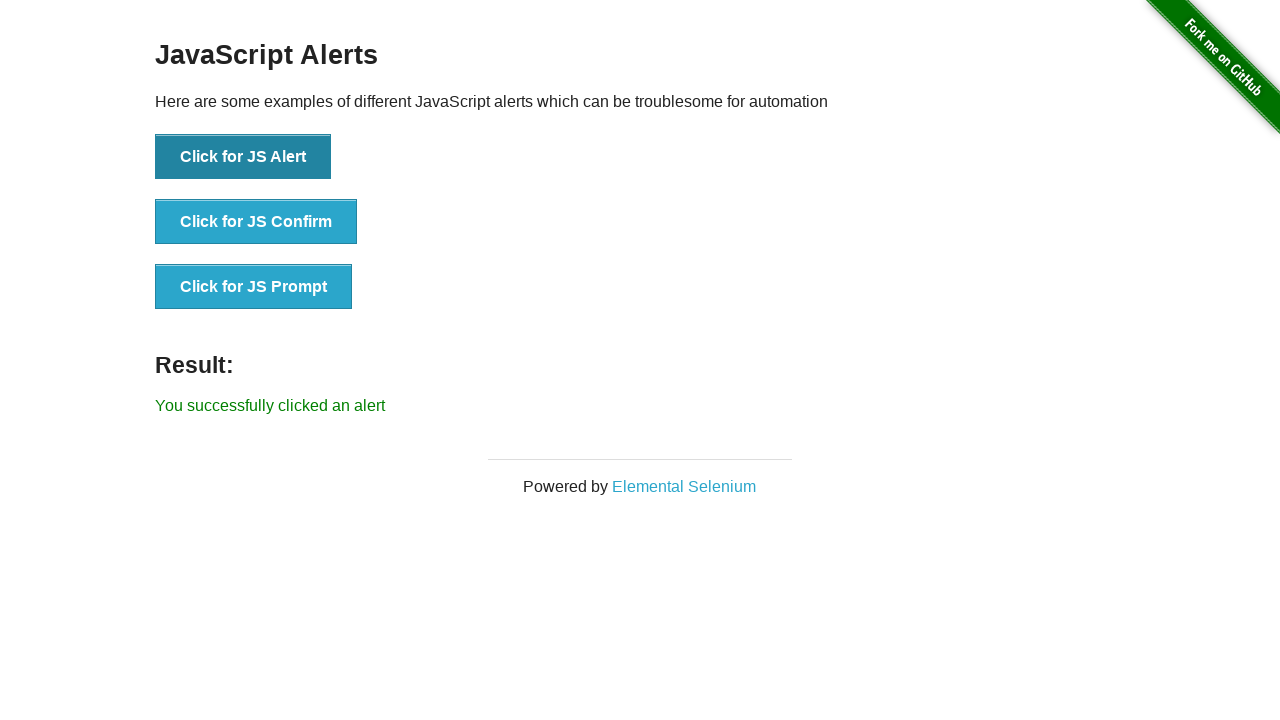

Result message element appeared after accepting alert
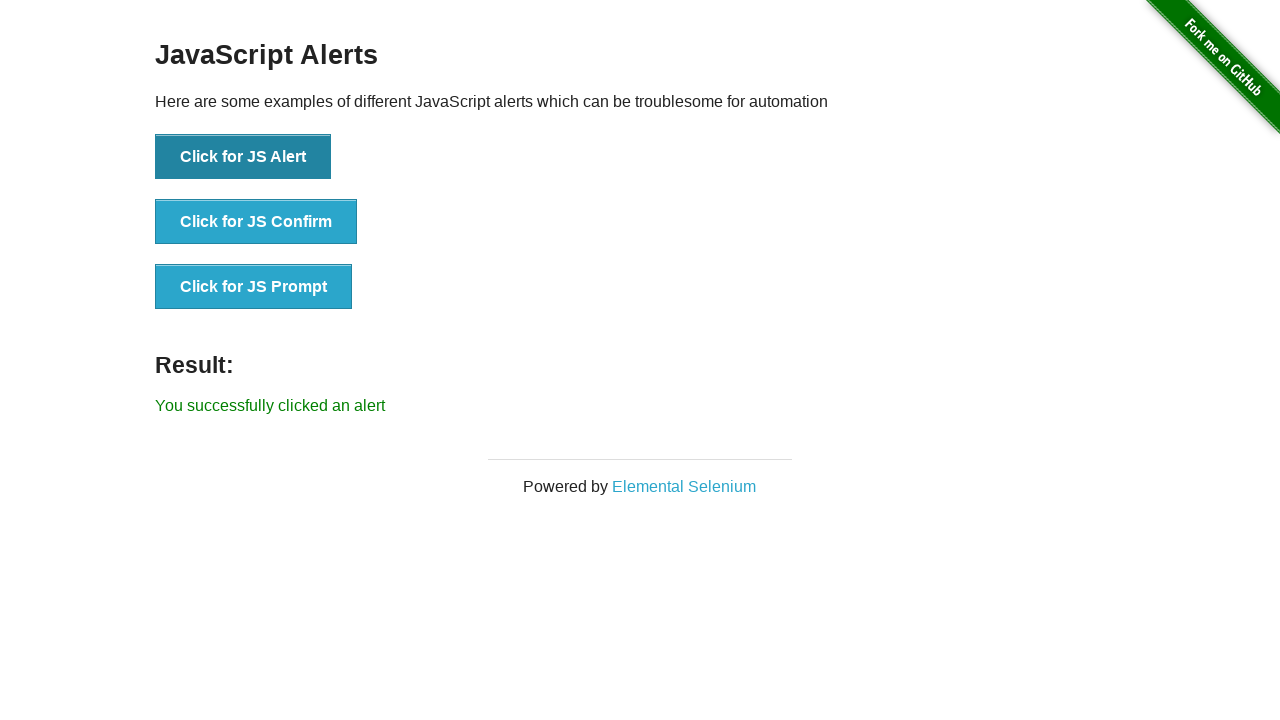

Retrieved result text from page
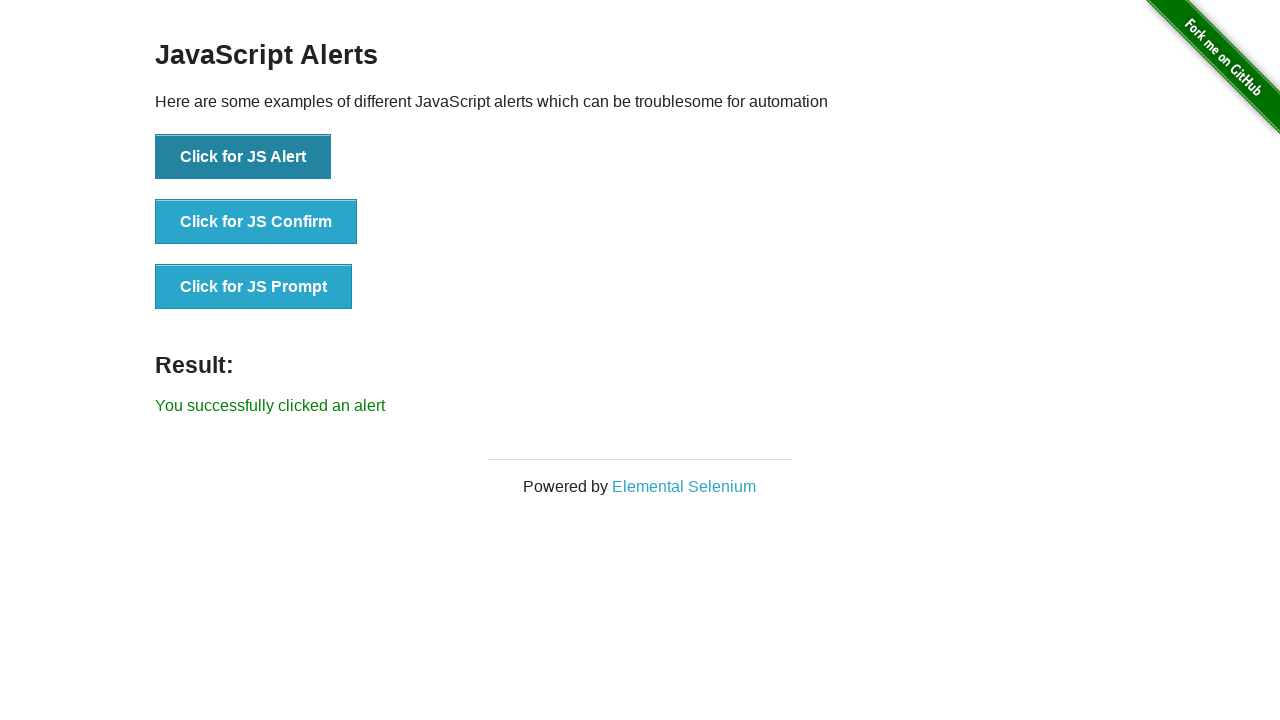

Verified result text matches expected message: 'You successfully clicked an alert'
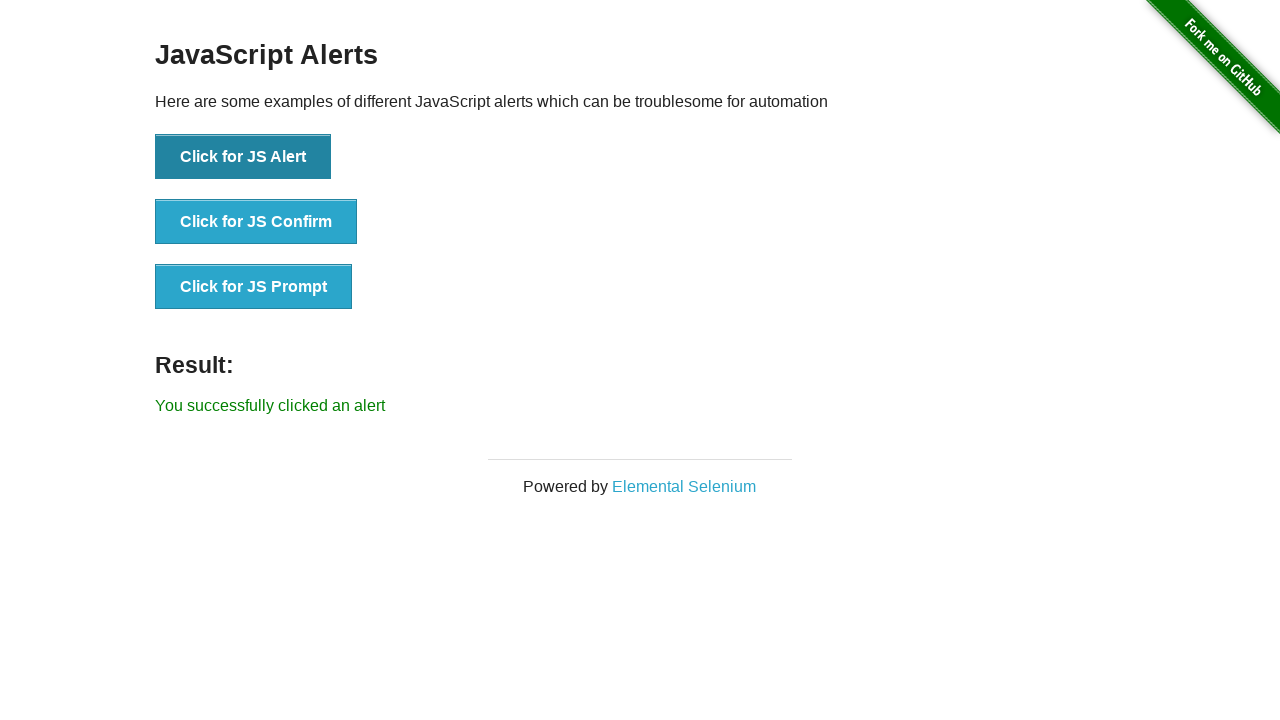

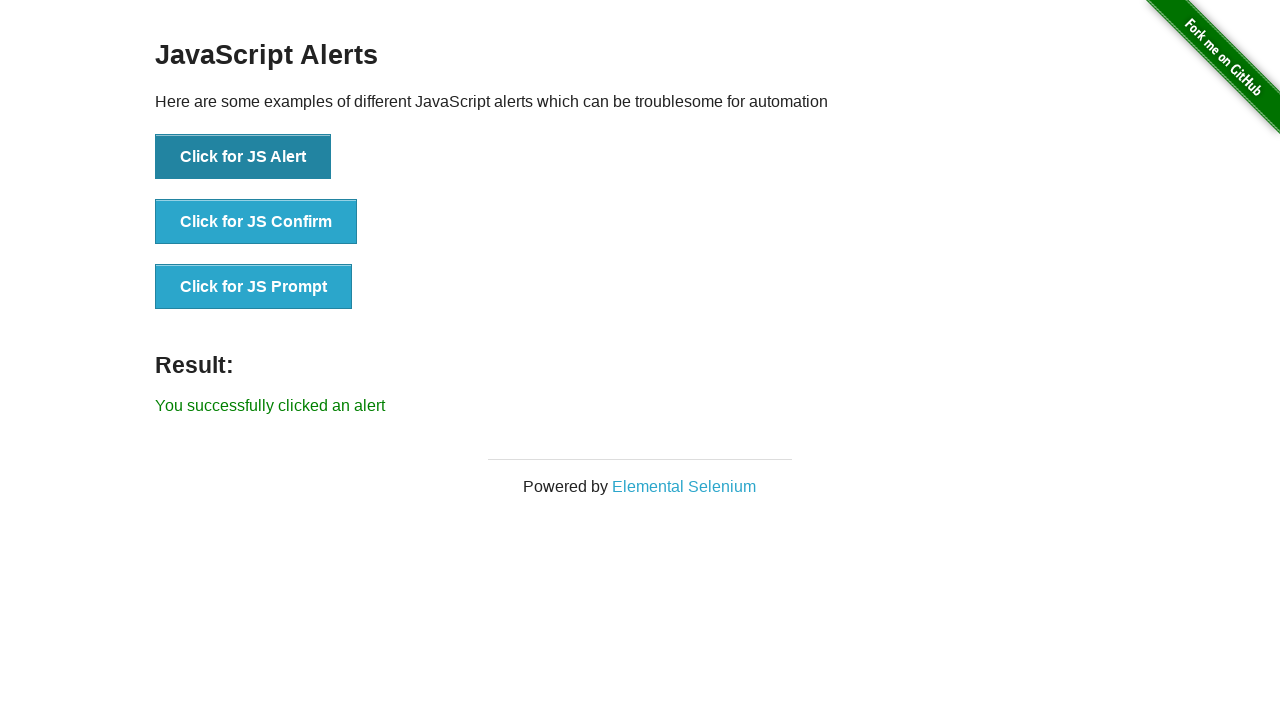